Navigates to the Ultimate QA automation practice page

Starting URL: https://ultimateqa.com/automation

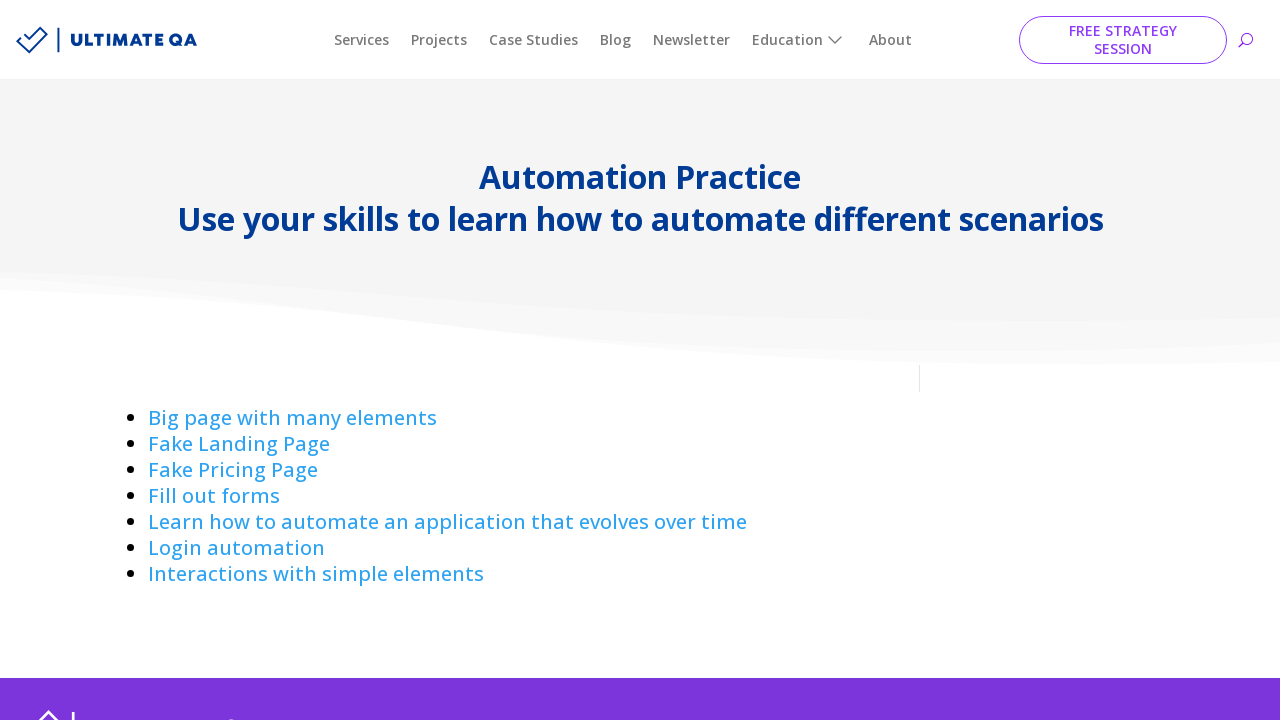

Navigated to Ultimate QA automation practice page
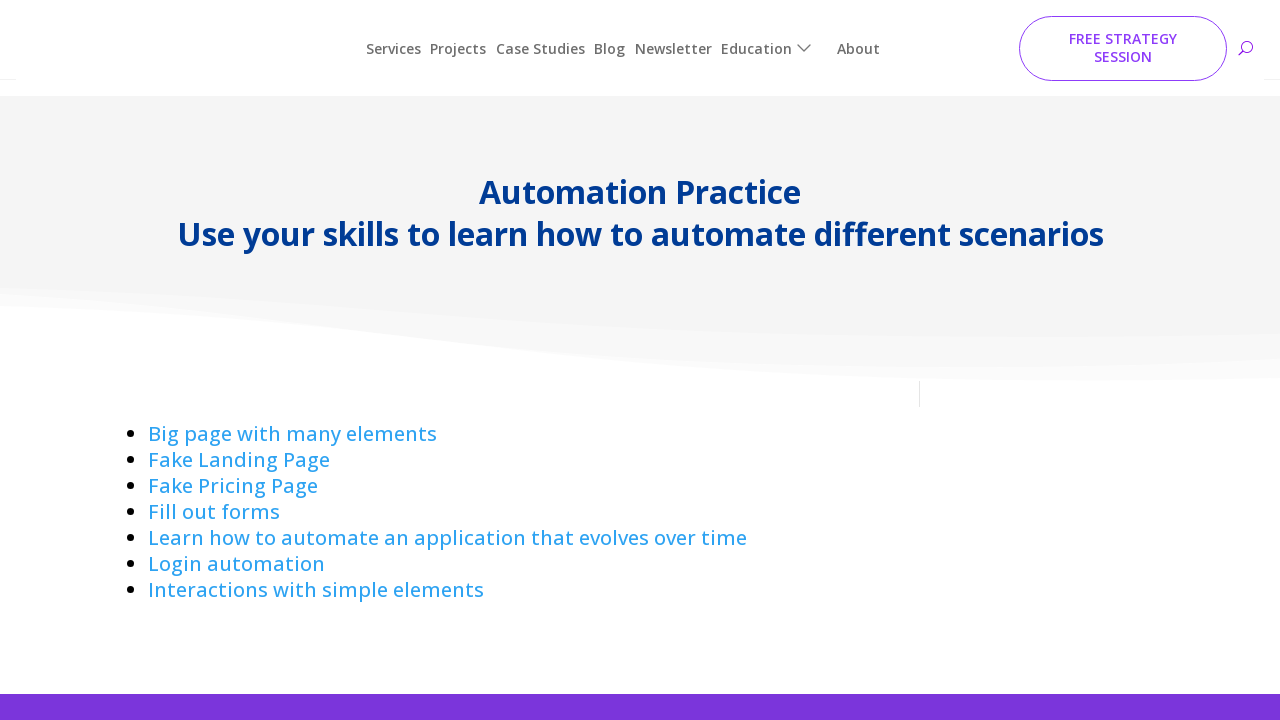

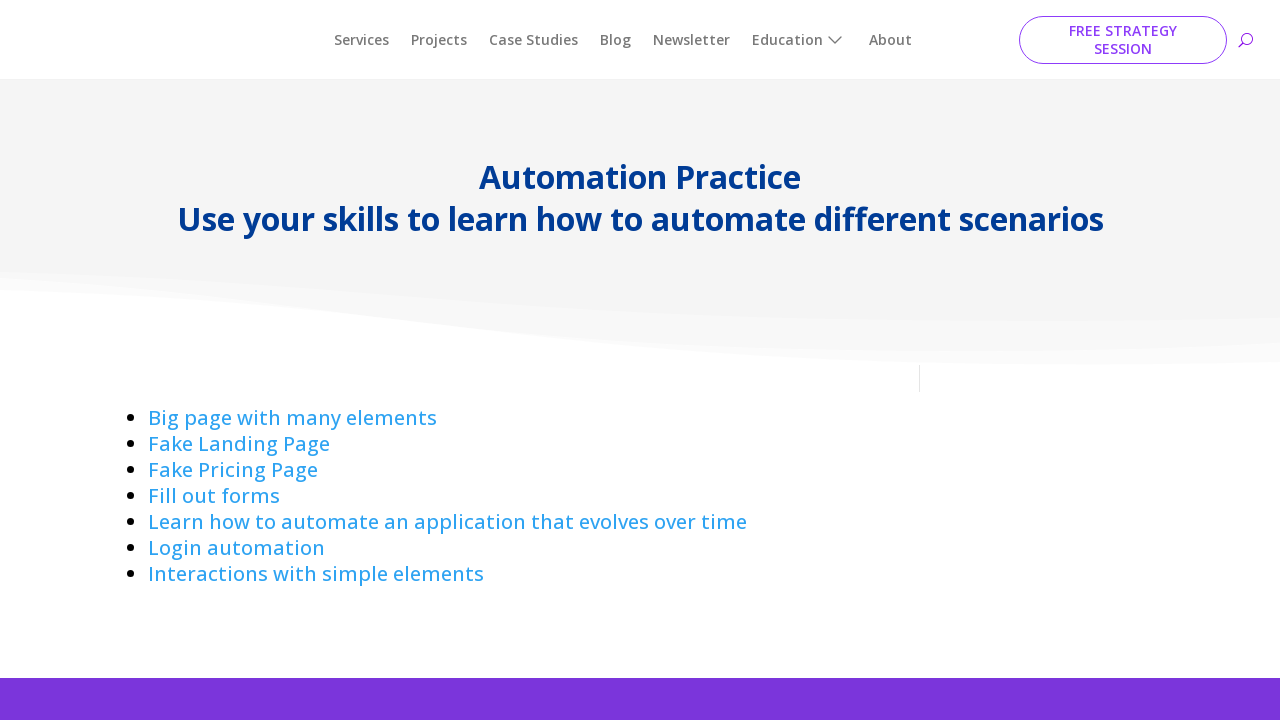